Tests the Automation Exercise website by verifying the presence of links on the homepage, clicking on the Products link, and verifying the special offer element is displayed on the products page.

Starting URL: https://www.automationexercise.com/

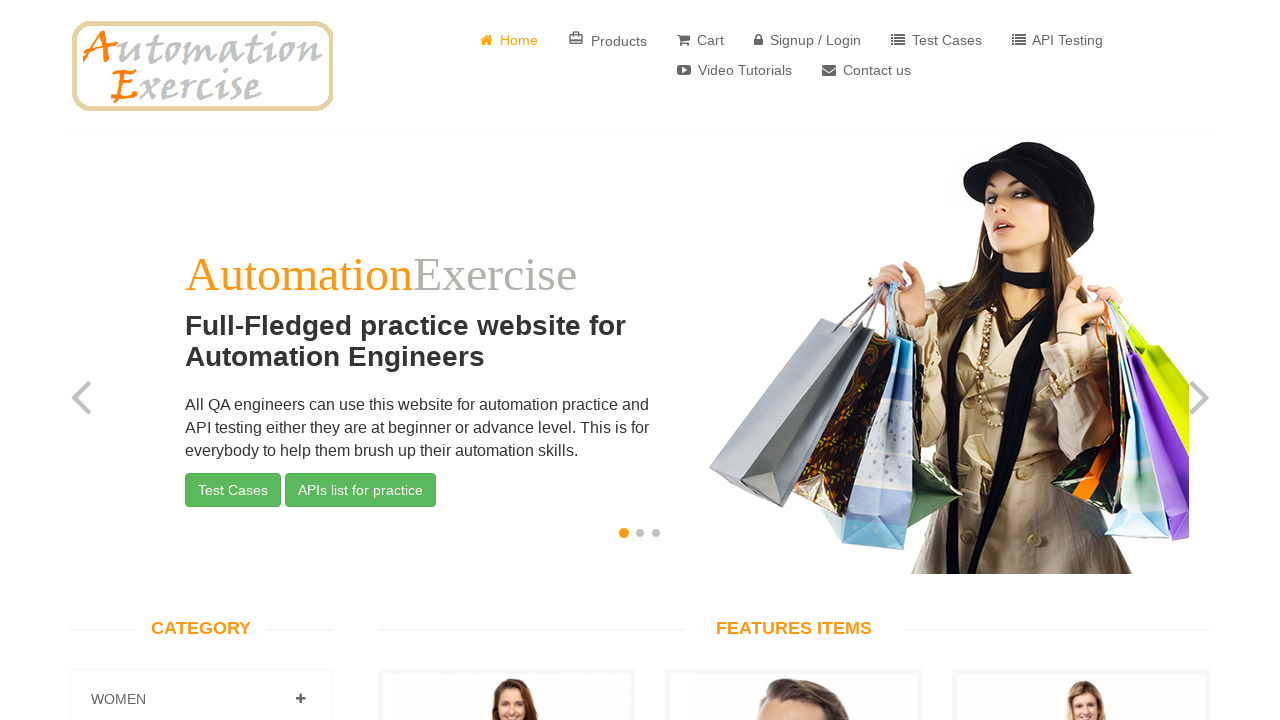

Waited for links to load on homepage
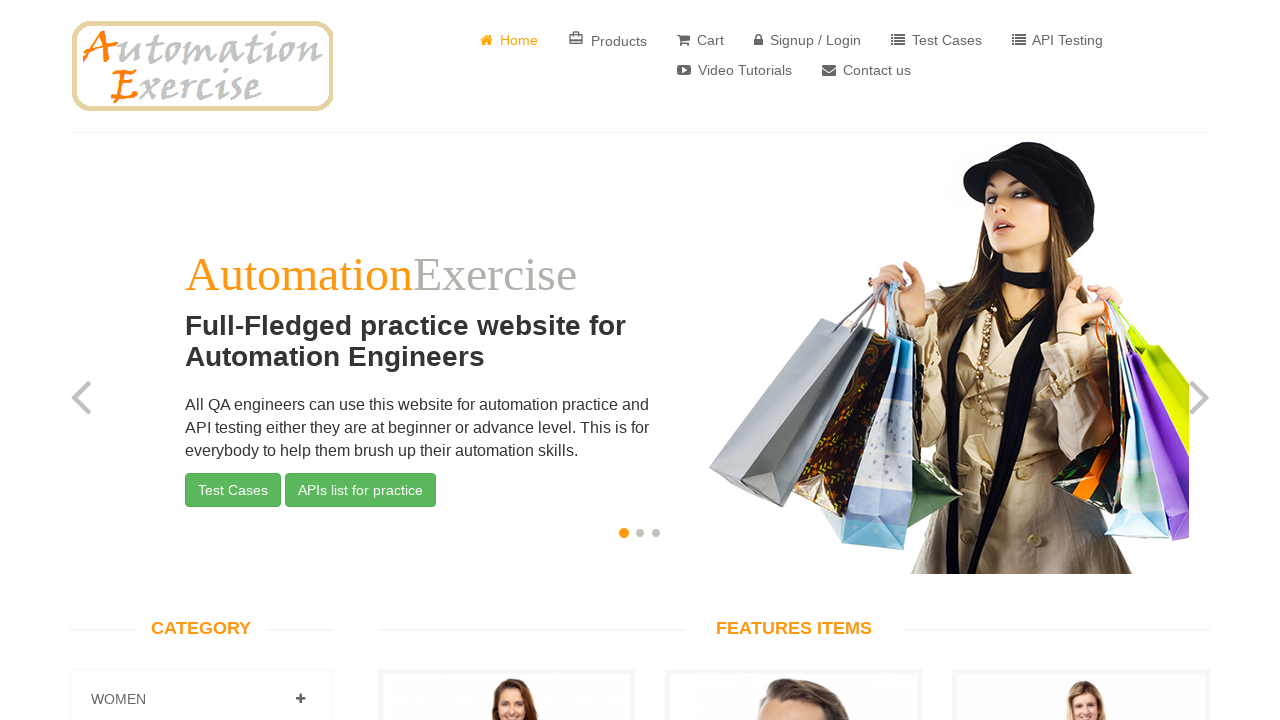

Retrieved all link elements from homepage (count: 147)
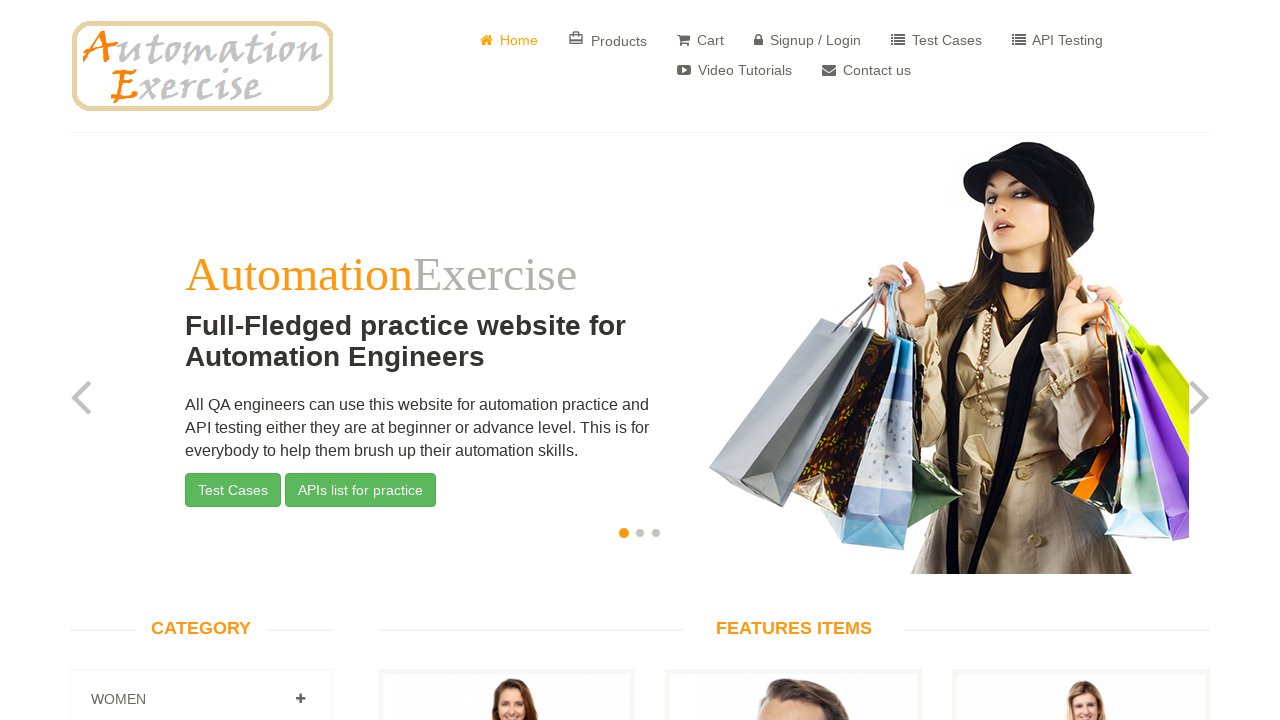

Clicked on Products link at (608, 40) on a:has-text('Products')
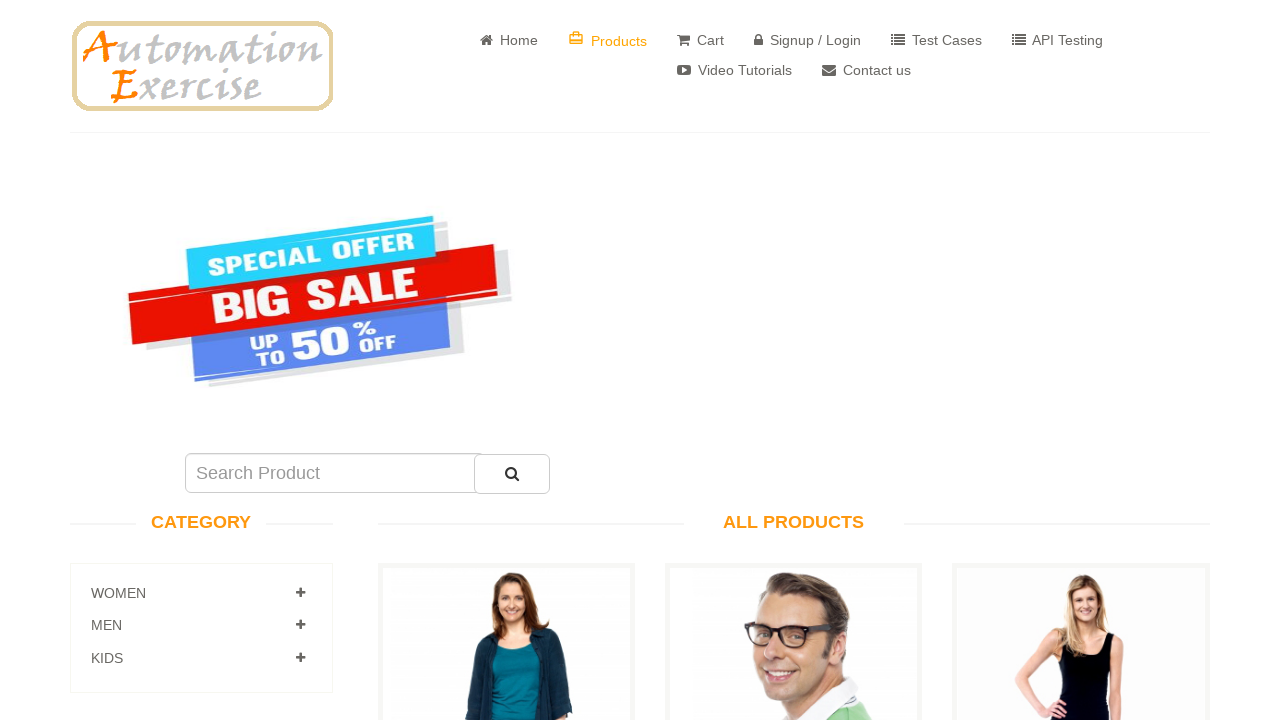

Waited for special offer element to load on products page
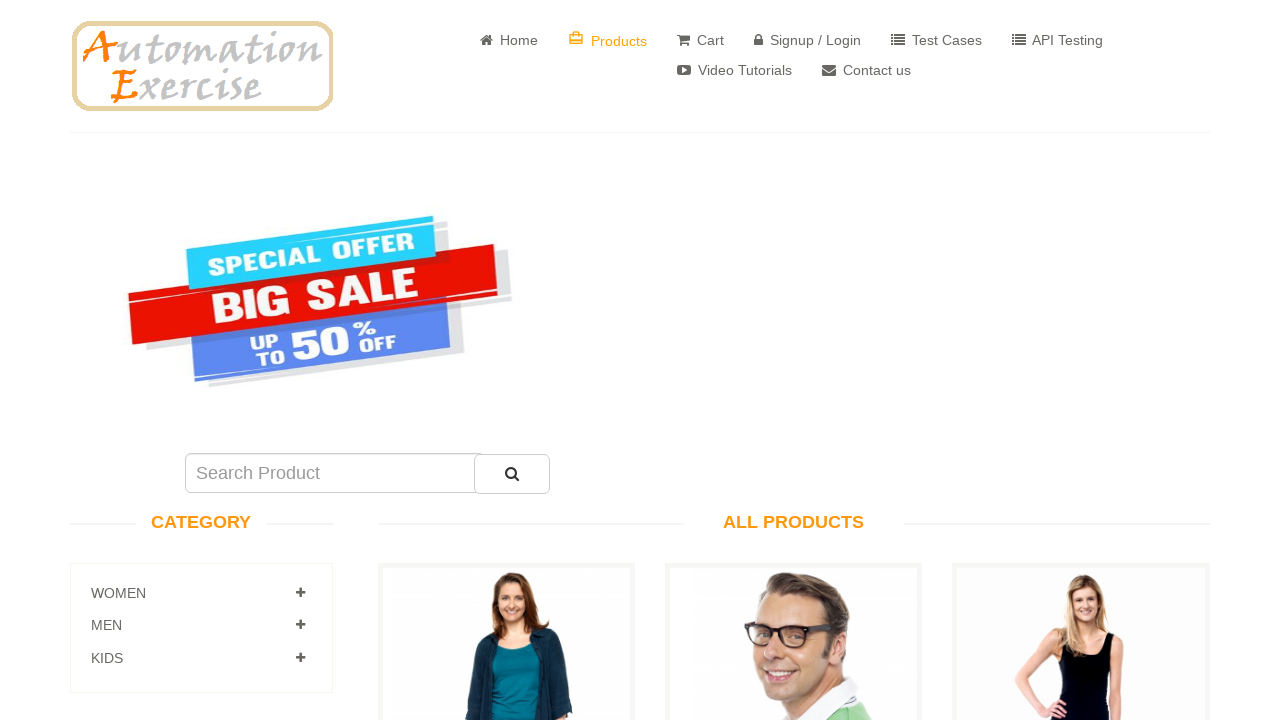

Located special offer element
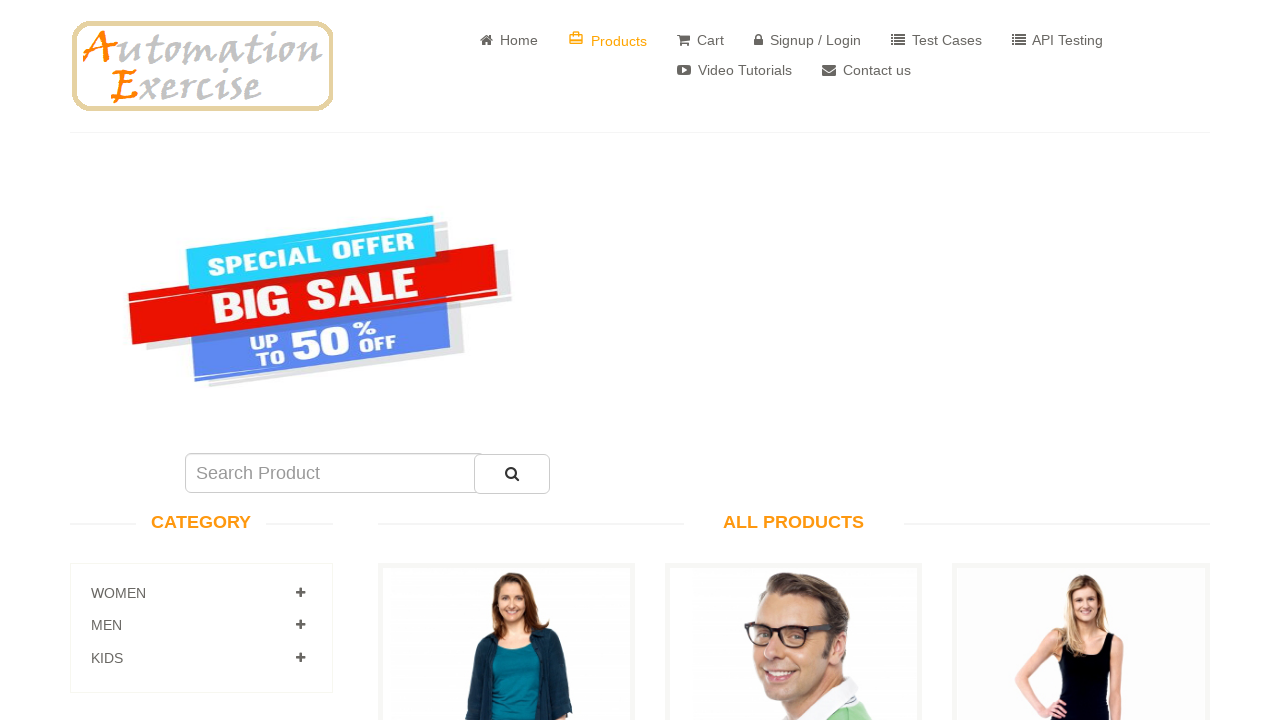

Verified that special offer element is visible
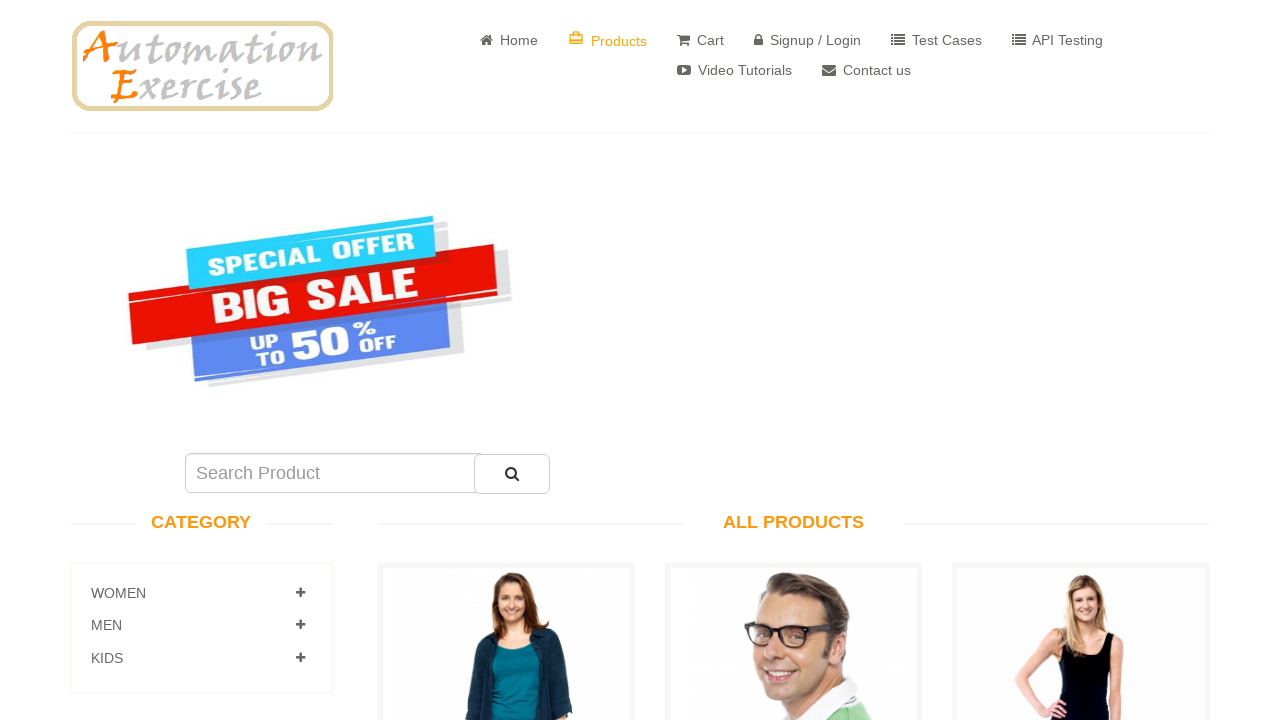

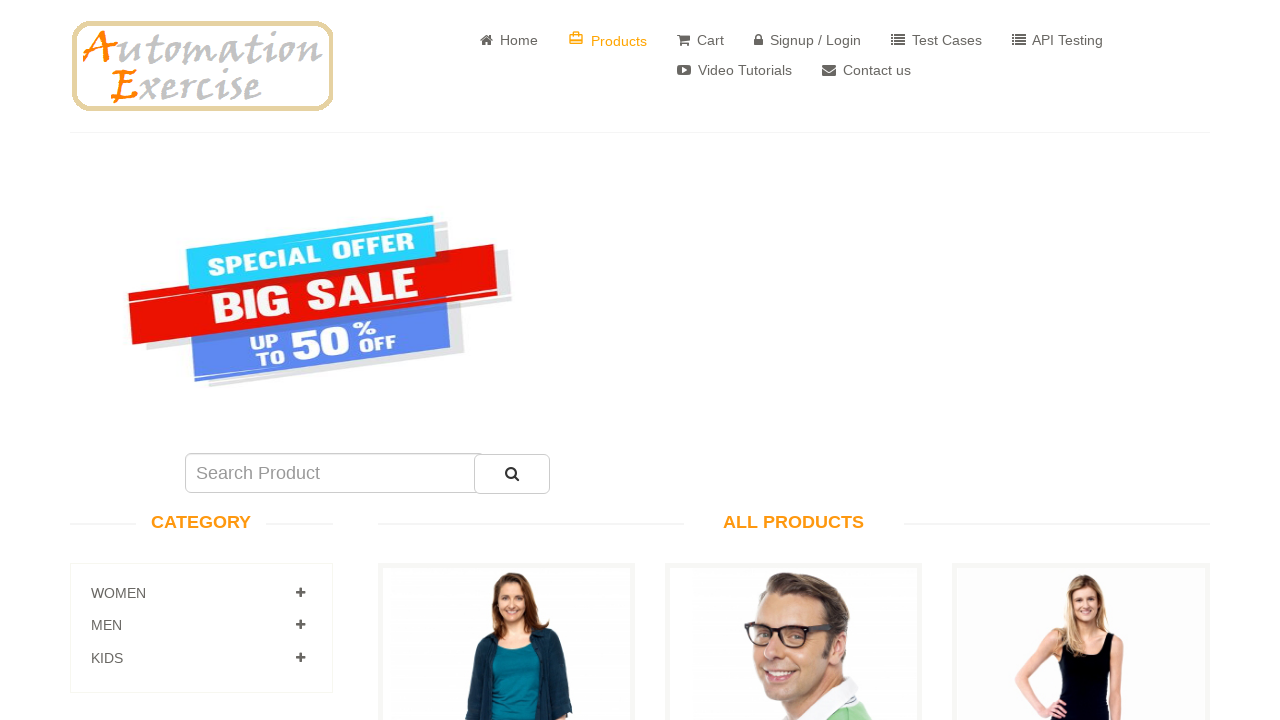